Waits for a price to reach $100, then solves a mathematical problem by calculating a formula and submitting the answer

Starting URL: http://suninjuly.github.io/explicit_wait2.html

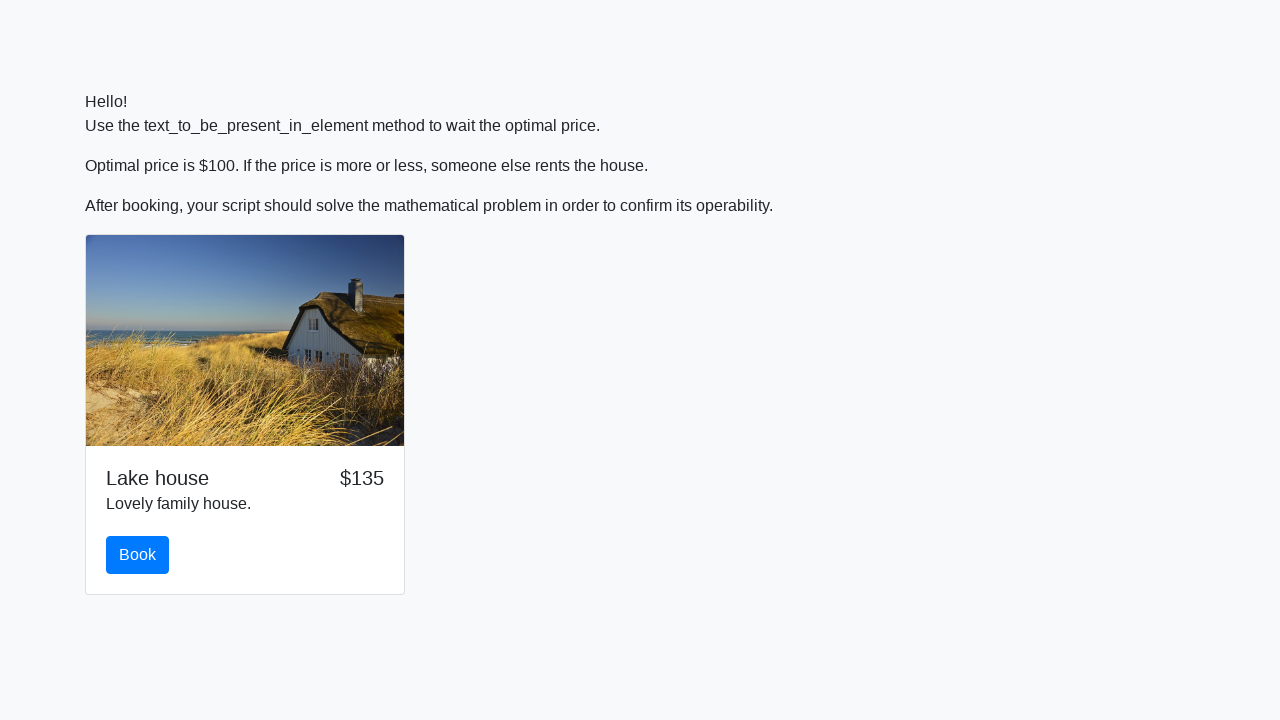

Waited for price to reach $100
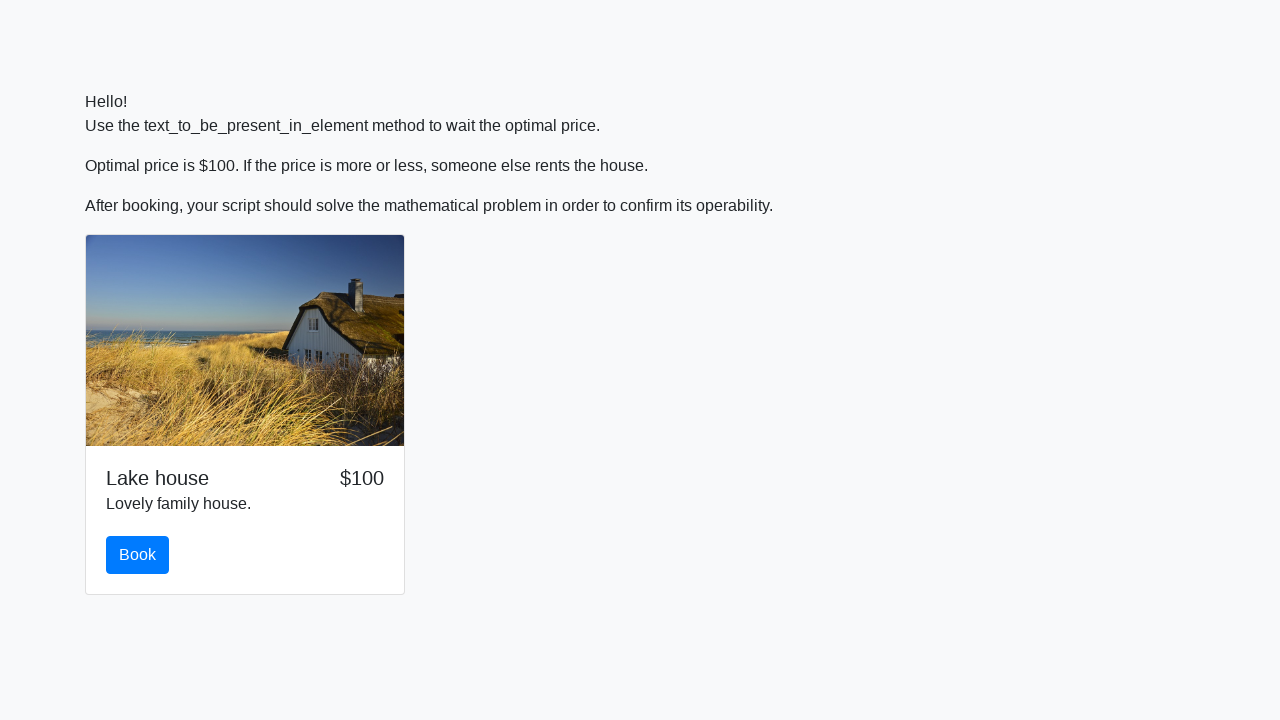

Clicked book button at (138, 555) on #book
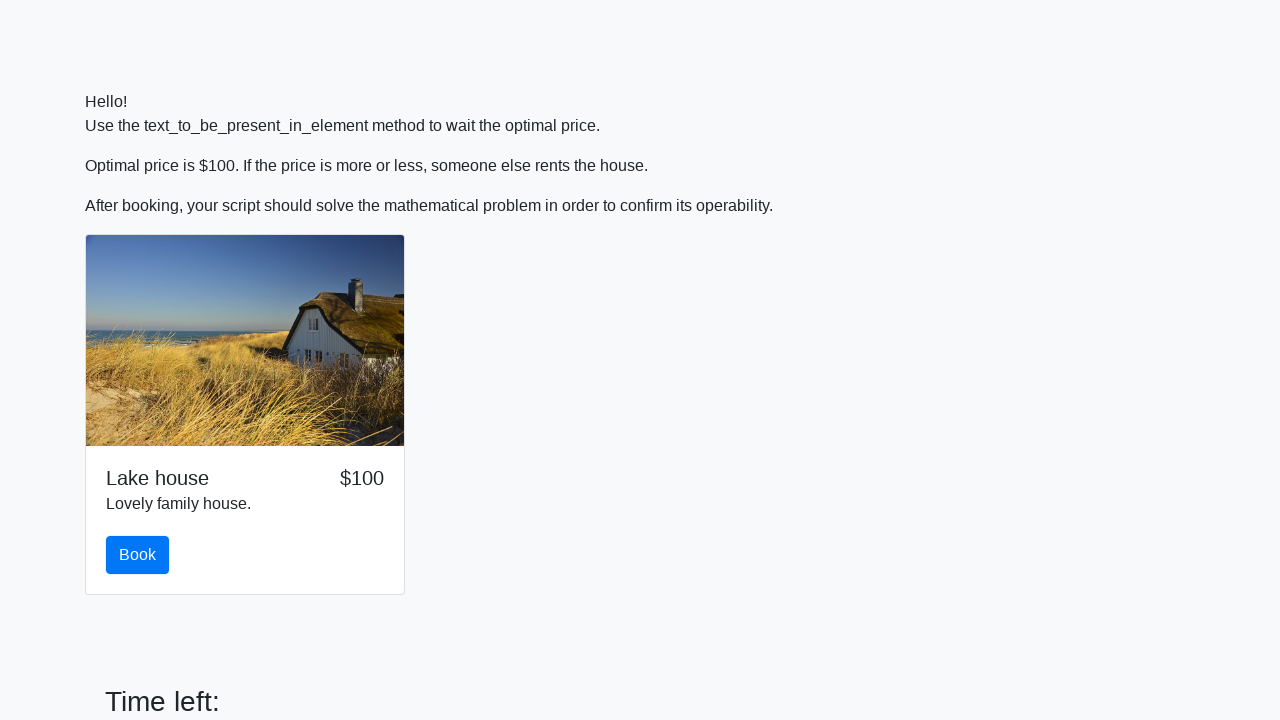

Retrieved input value for calculation: 848
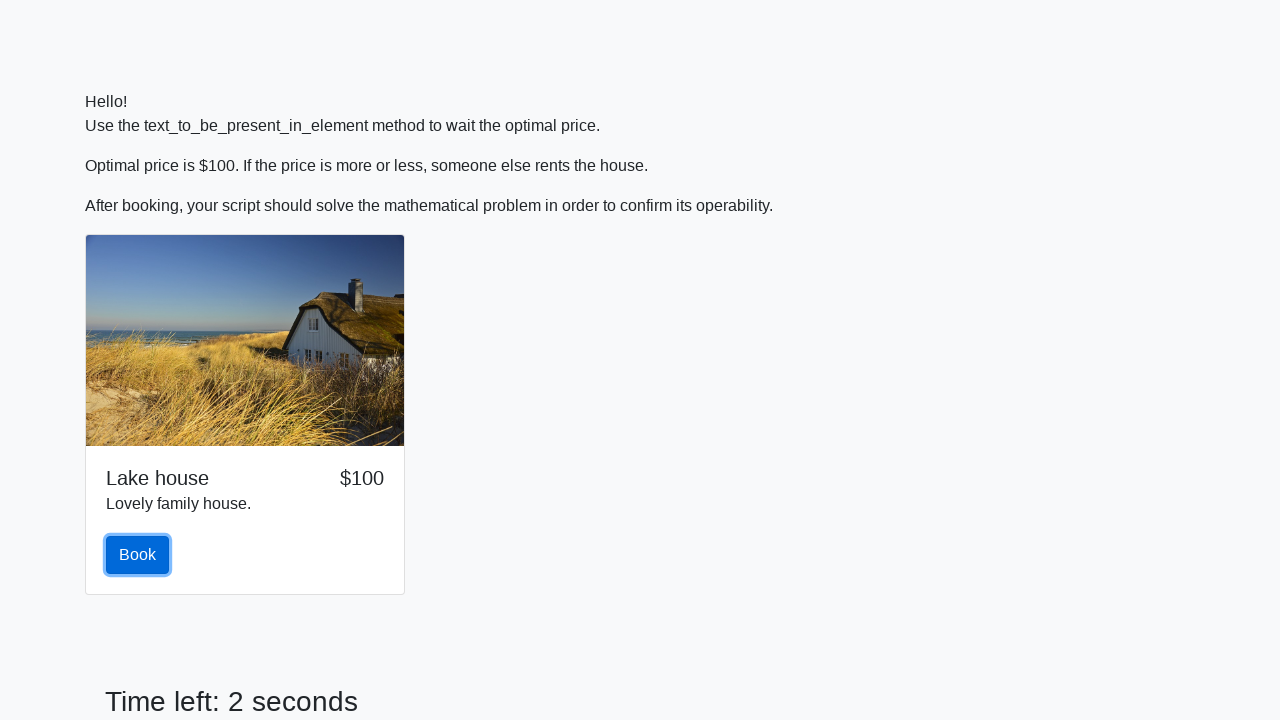

Calculated formula result: 1.0064687495975595
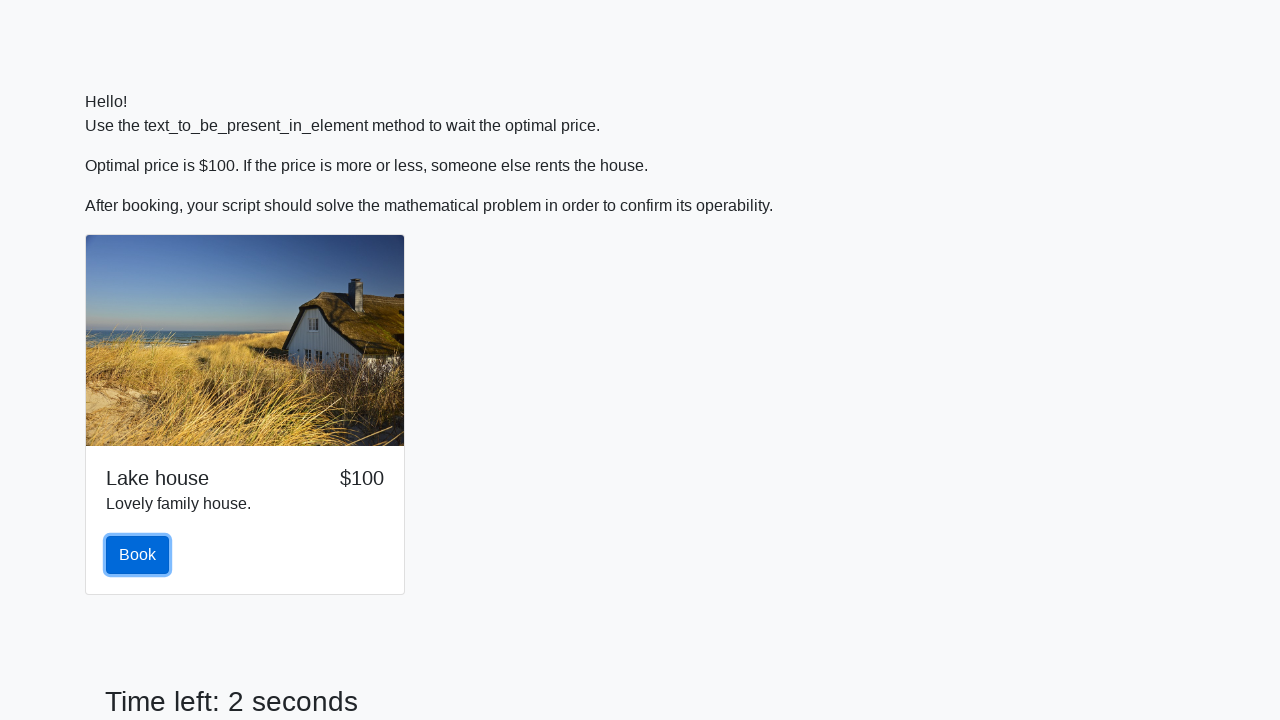

Scrolled down 100px to make answer input visible
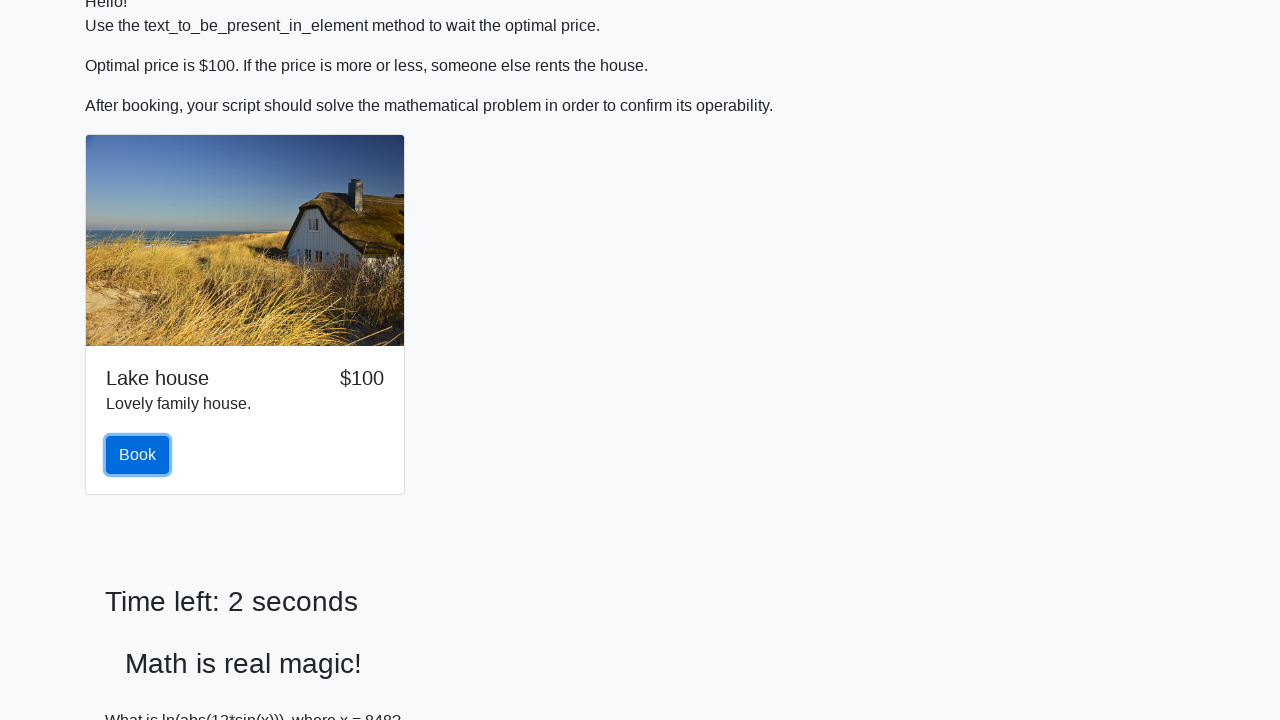

Filled answer field with calculated result: 1.0064687495975595 on #answer
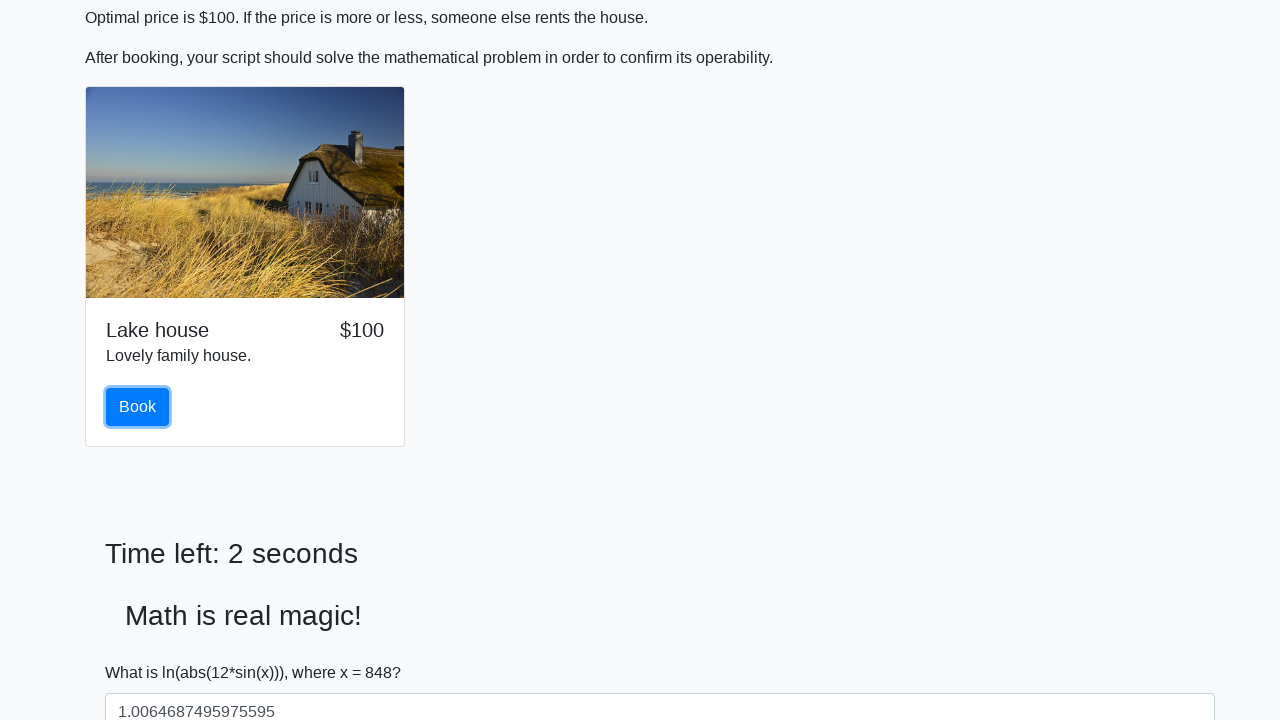

Clicked solve button to submit answer at (143, 651) on #solve
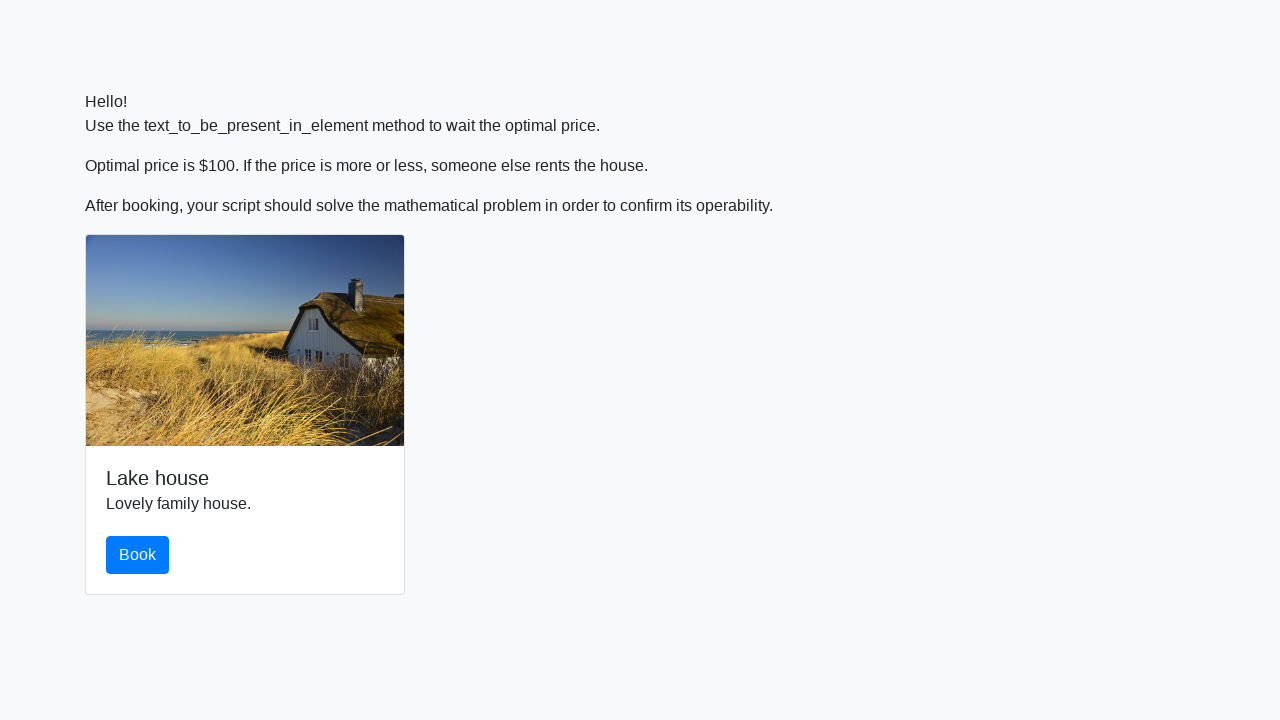

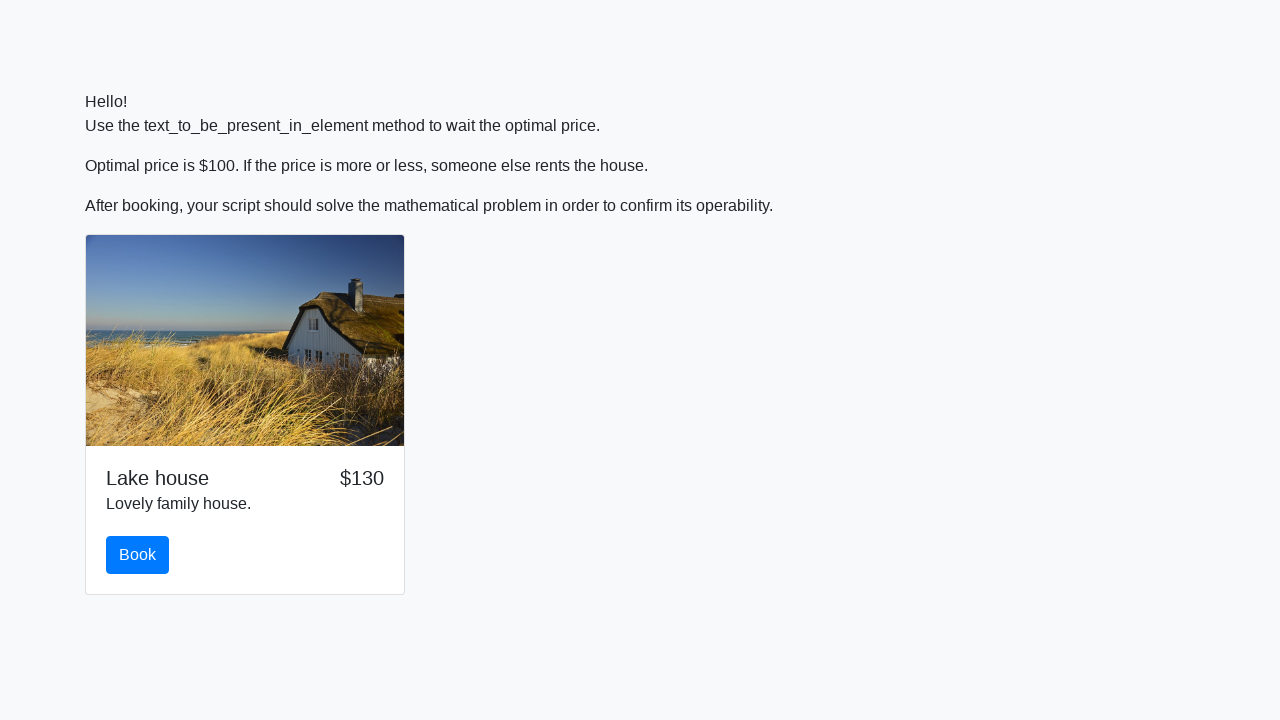